Tests mouse hover functionality by hovering over a navigation menu item and clicking a submenu option

Starting URL: https://demo.automationtesting.in/Windows.html

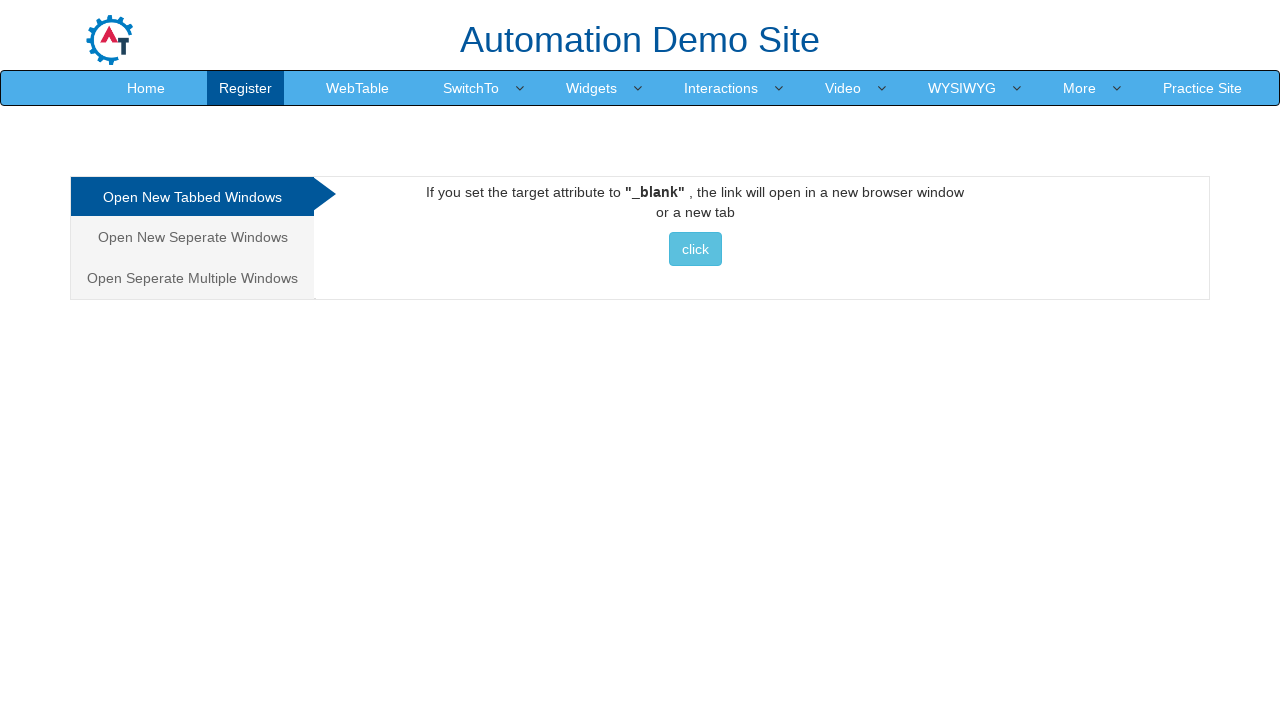

Hovered over 'SwitchTo' navigation menu item at (471, 88) on a:text('SwitchTo')
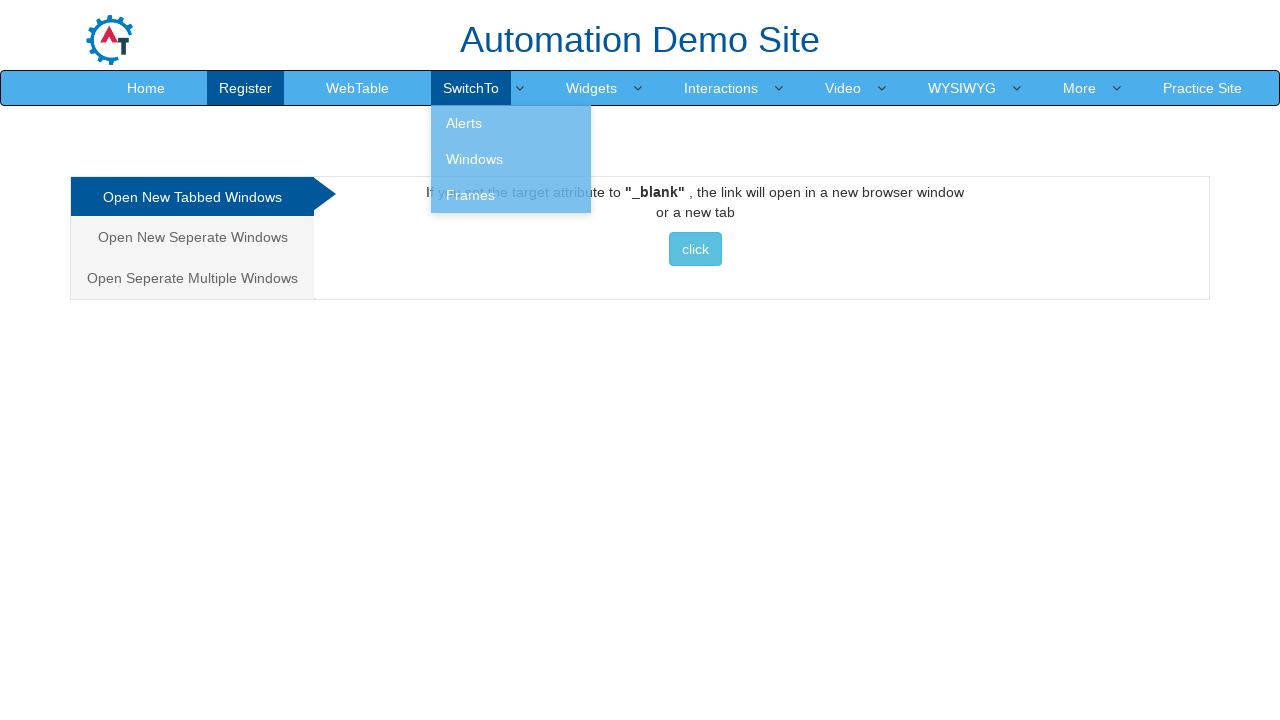

Clicked on 'Windows' submenu option at (511, 159) on a:text('Windows')
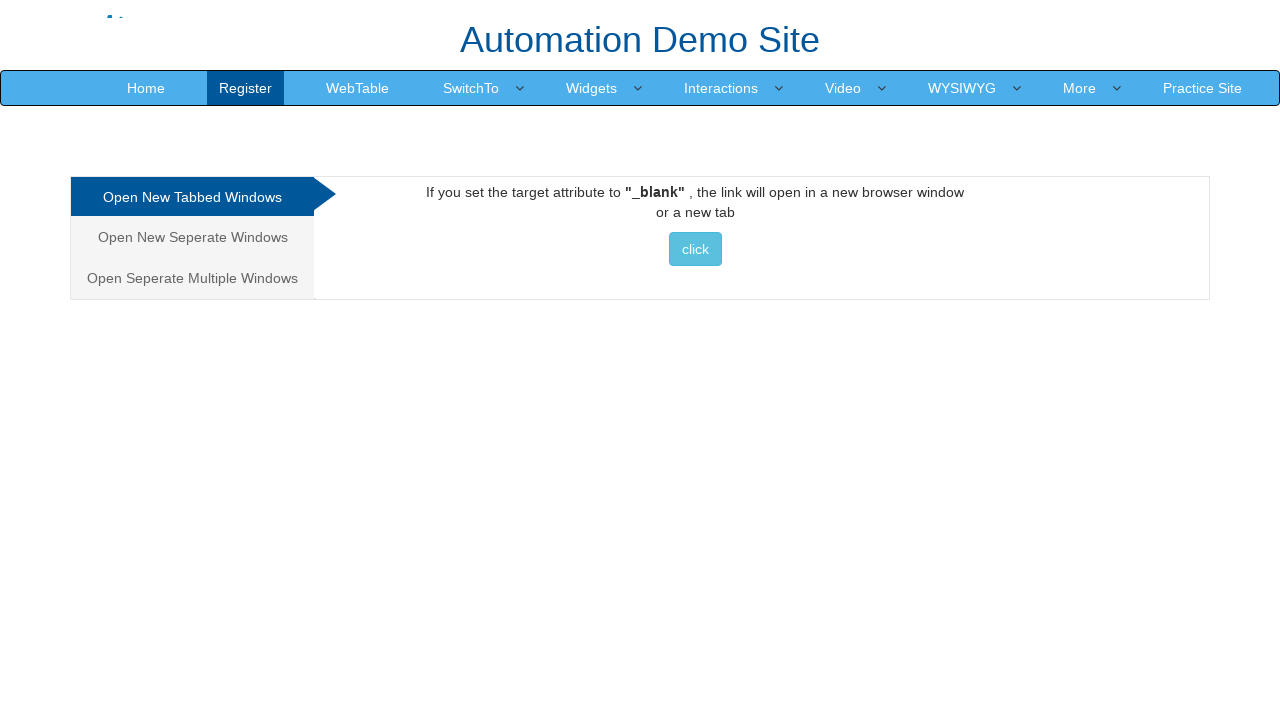

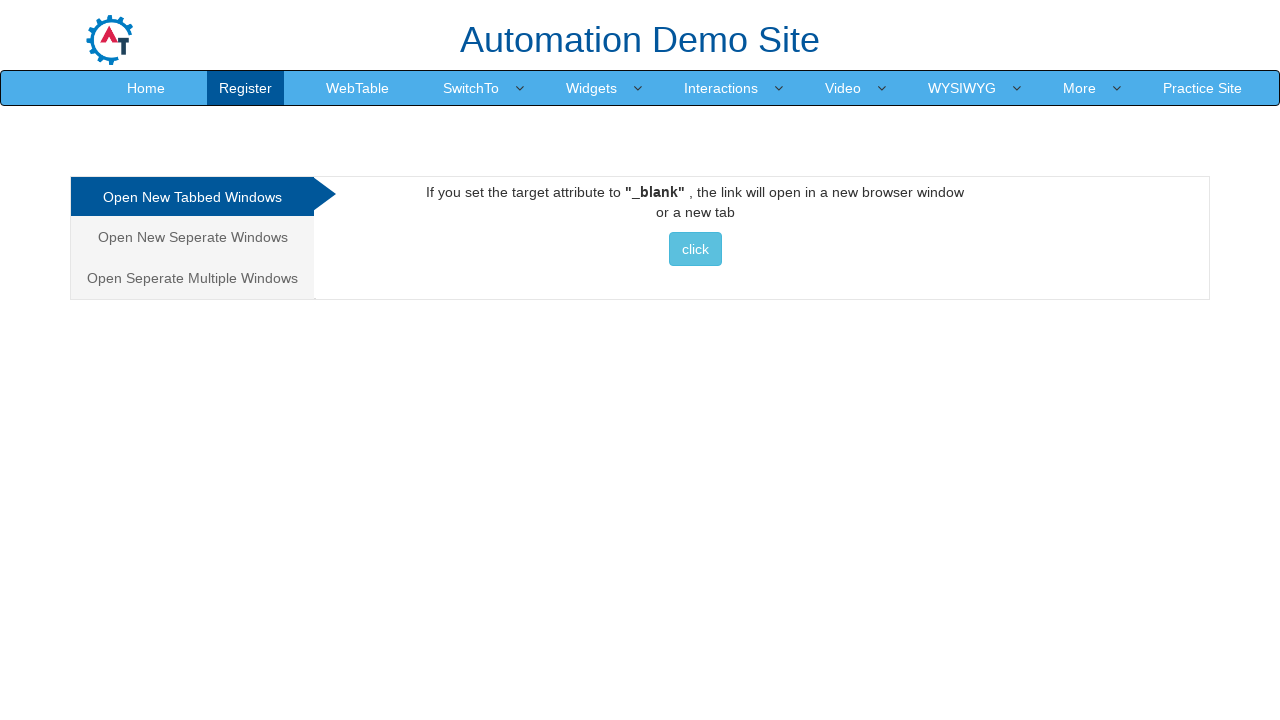